Tests adding todo items by filling the input field and pressing Enter, then verifying the items appear in the list

Starting URL: https://demo.playwright.dev/todomvc

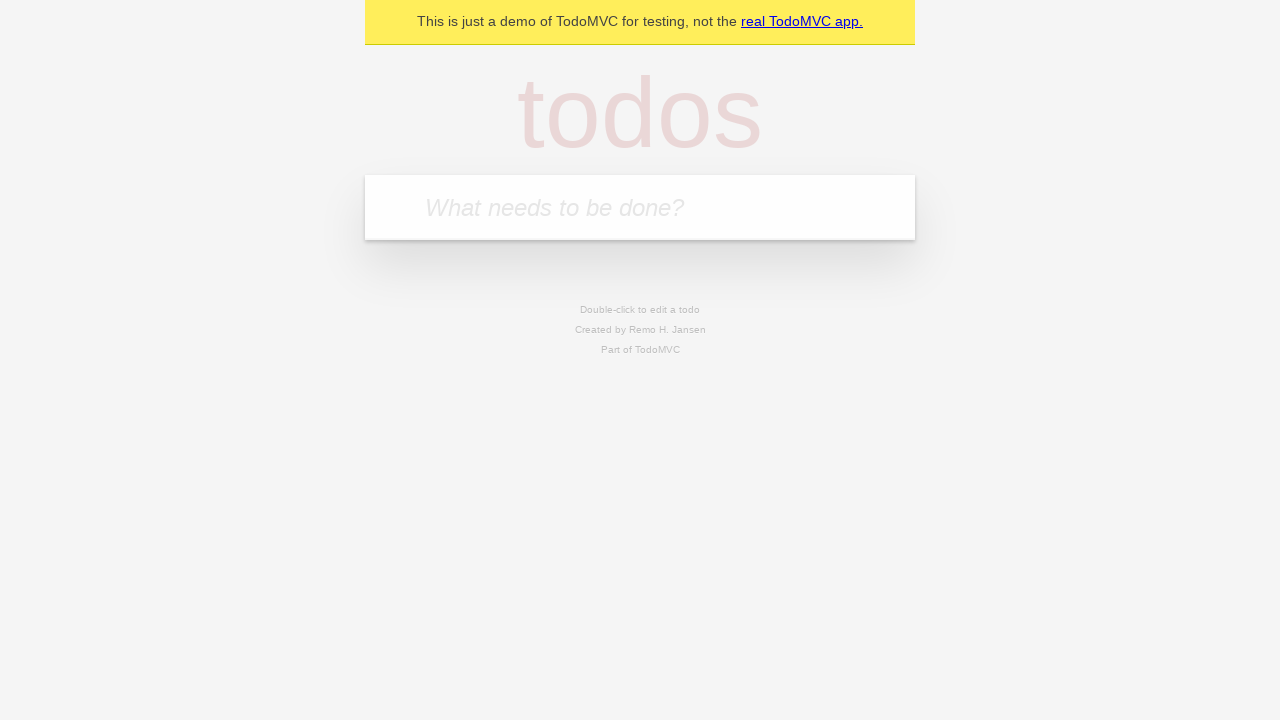

Filled todo input with 'buy some cheese' on internal:attr=[placeholder="What needs to be done?"i]
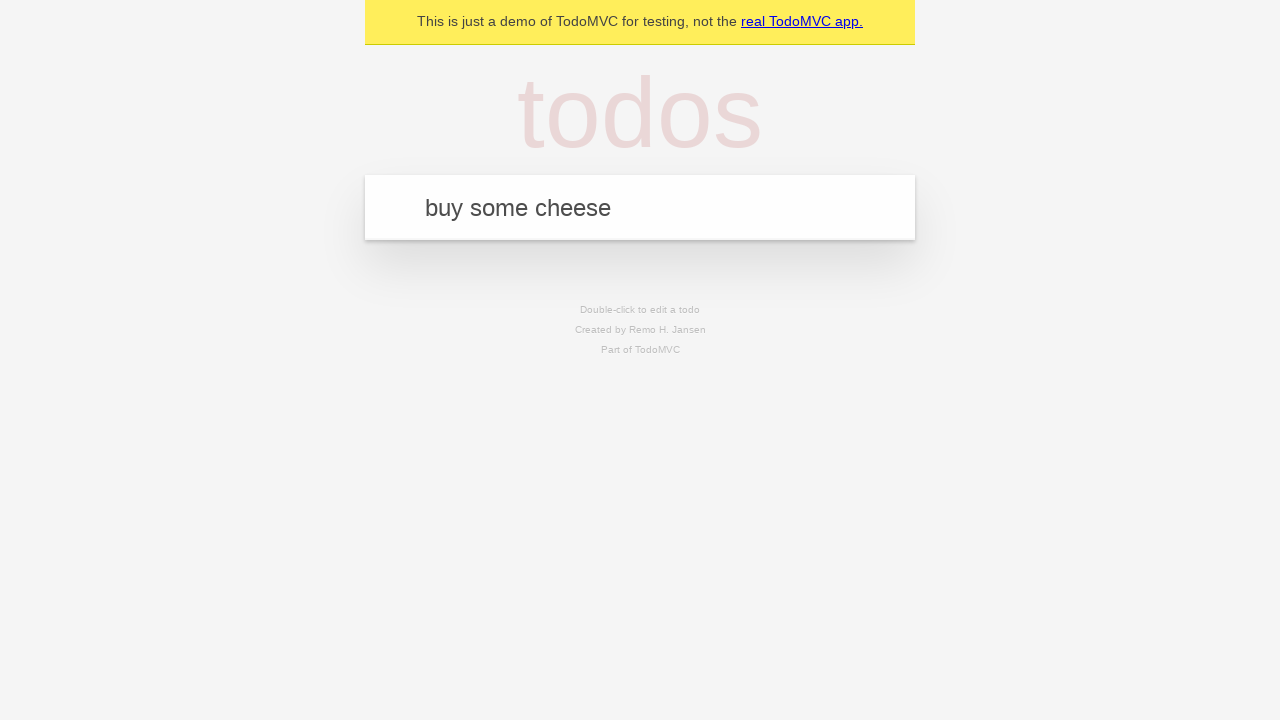

Pressed Enter to add first todo item on internal:attr=[placeholder="What needs to be done?"i]
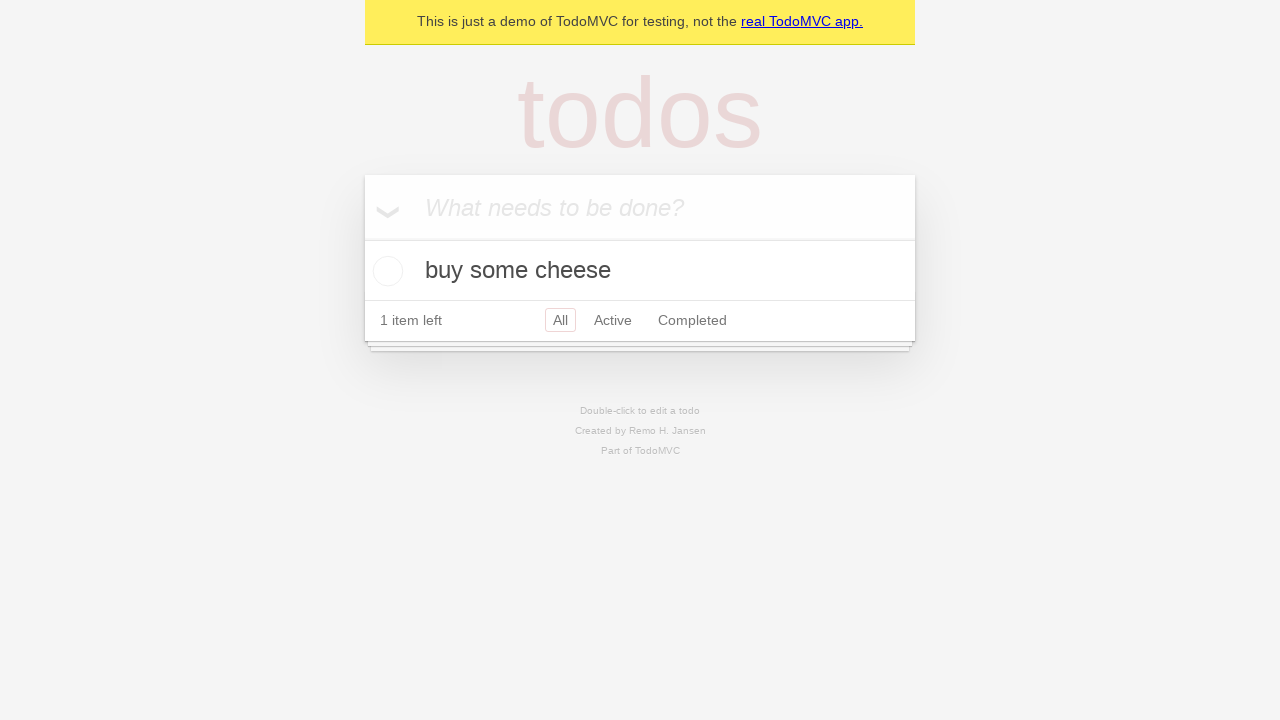

First todo item appeared in the list
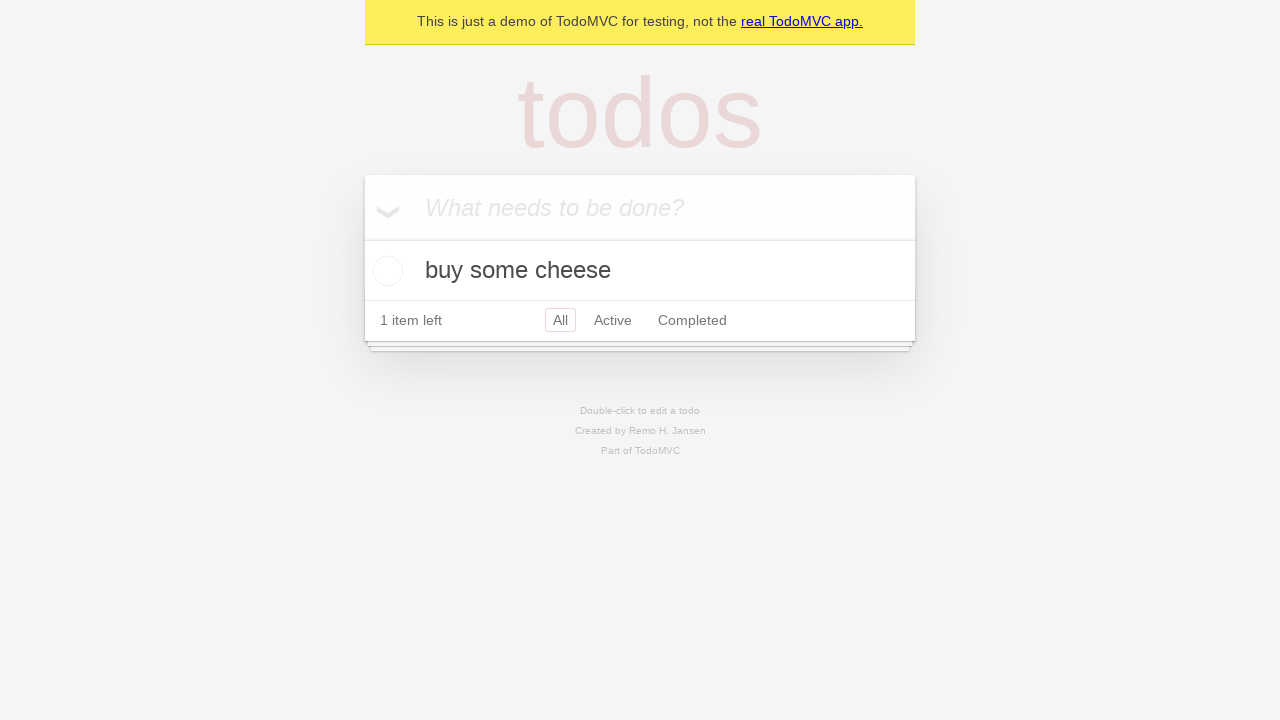

Filled todo input with 'feed the cat' on internal:attr=[placeholder="What needs to be done?"i]
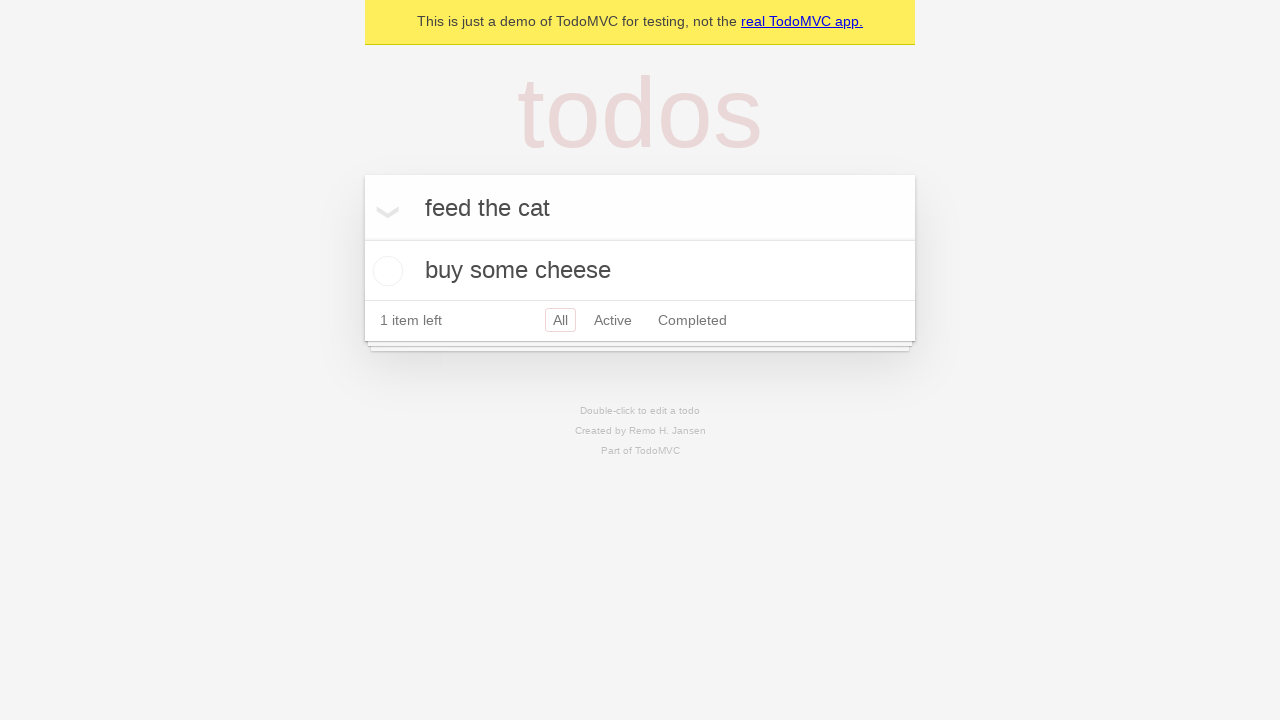

Pressed Enter to add second todo item on internal:attr=[placeholder="What needs to be done?"i]
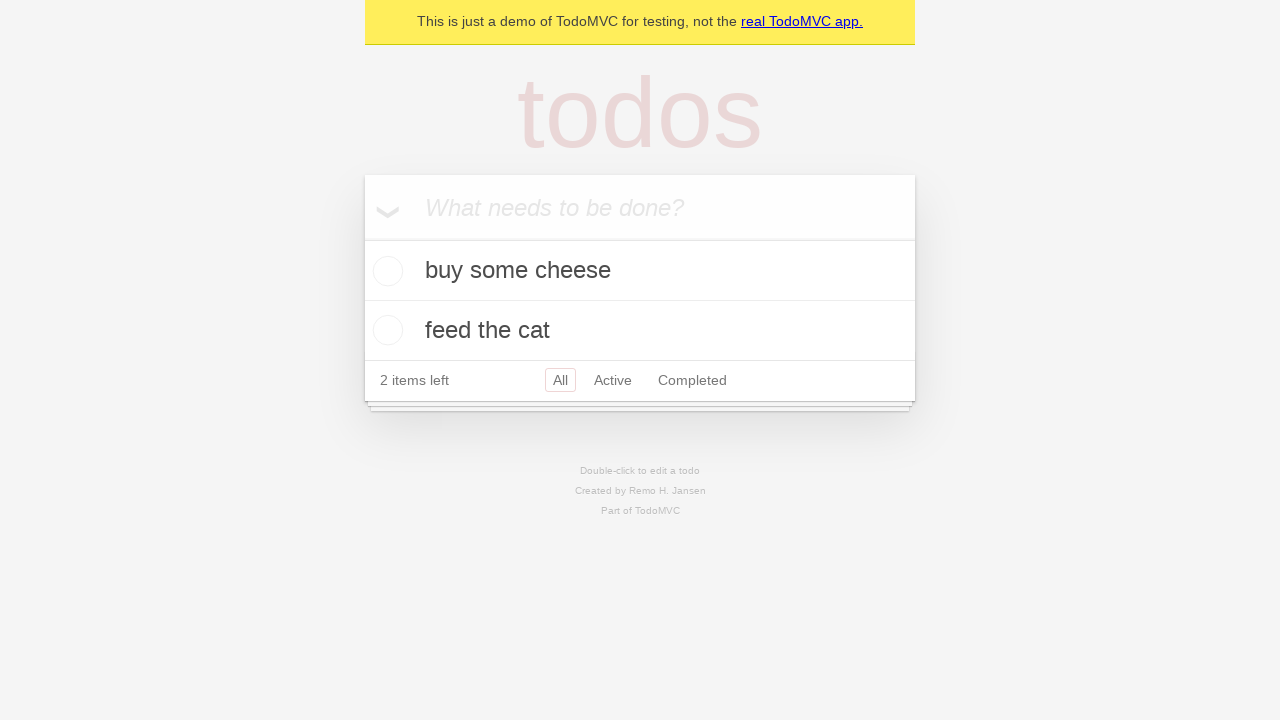

Verified both todo items are stored in localStorage
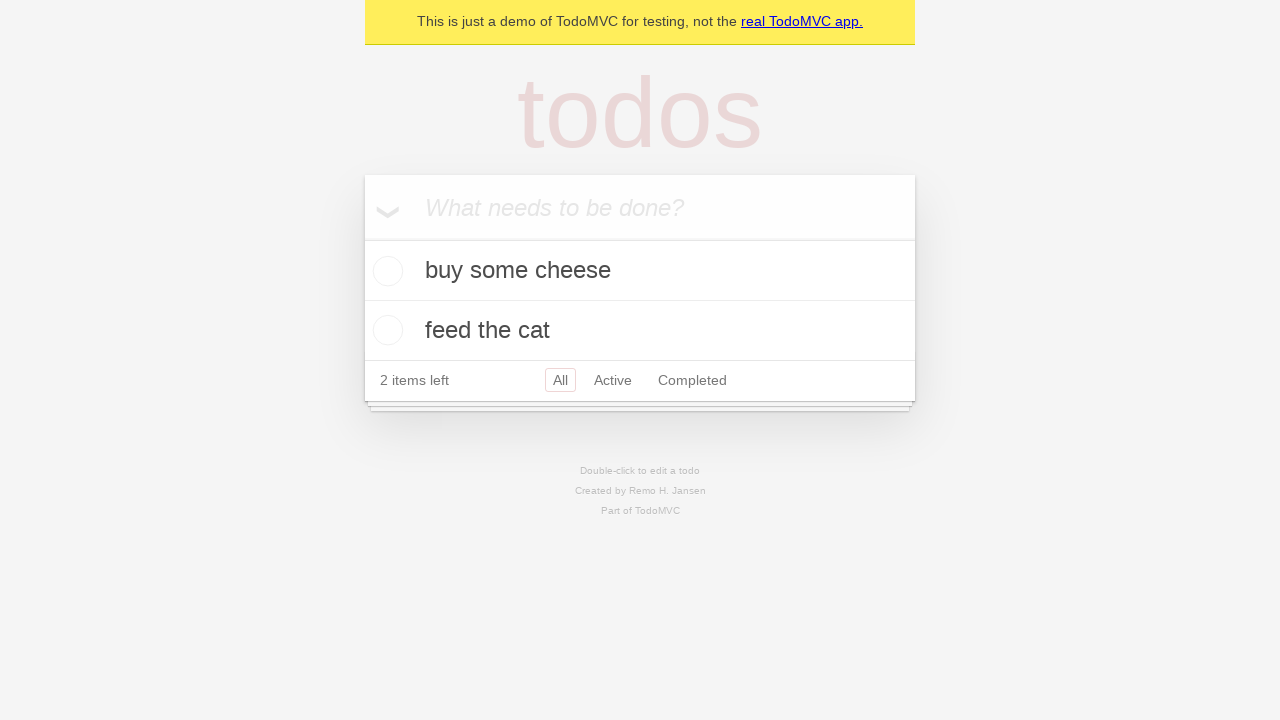

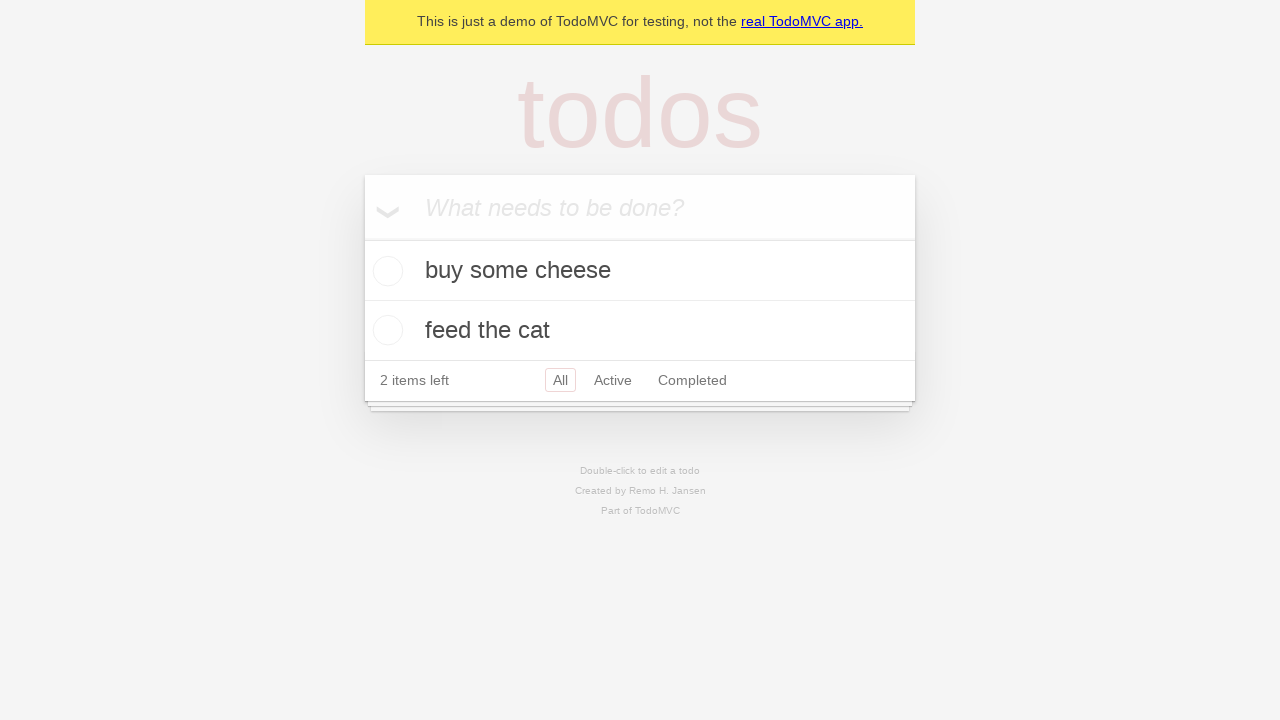